Tests an e-commerce flow by adding multiple items to cart, applying a promo code, and completing the checkout process with country selection and agreement acceptance

Starting URL: https://rahulshettyacademy.com/seleniumPractise

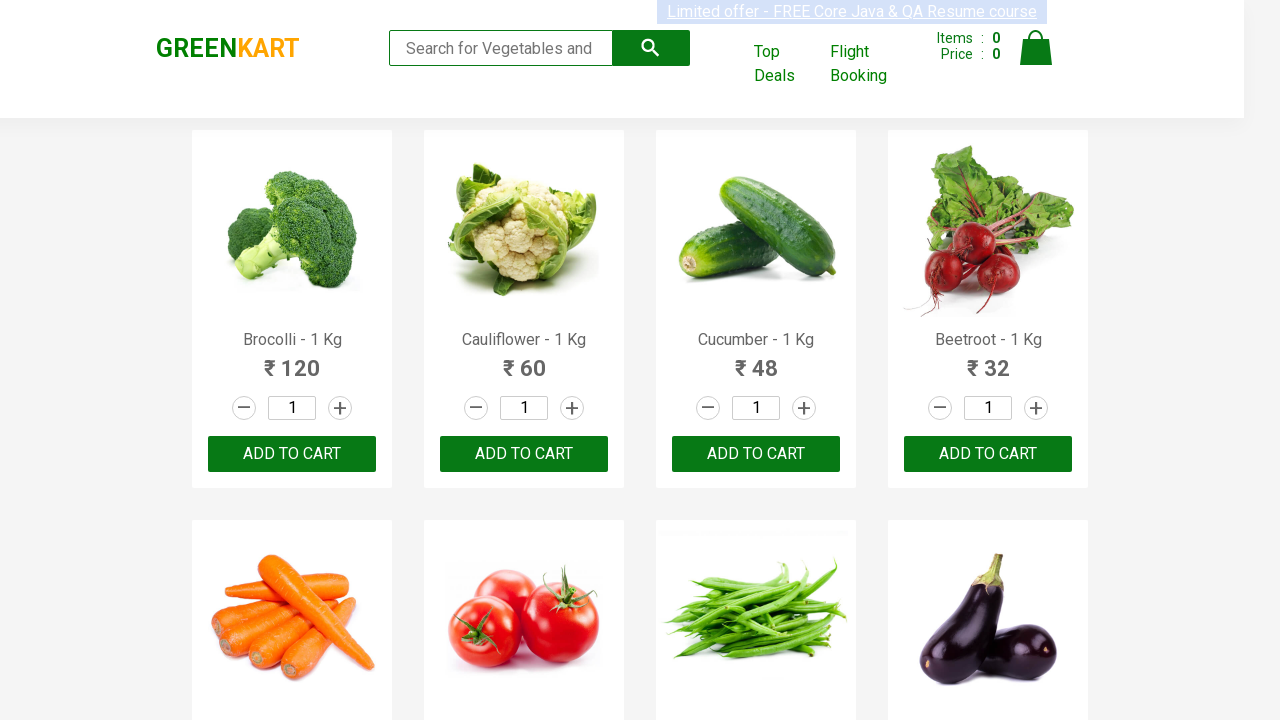

Retrieved all product names from the page
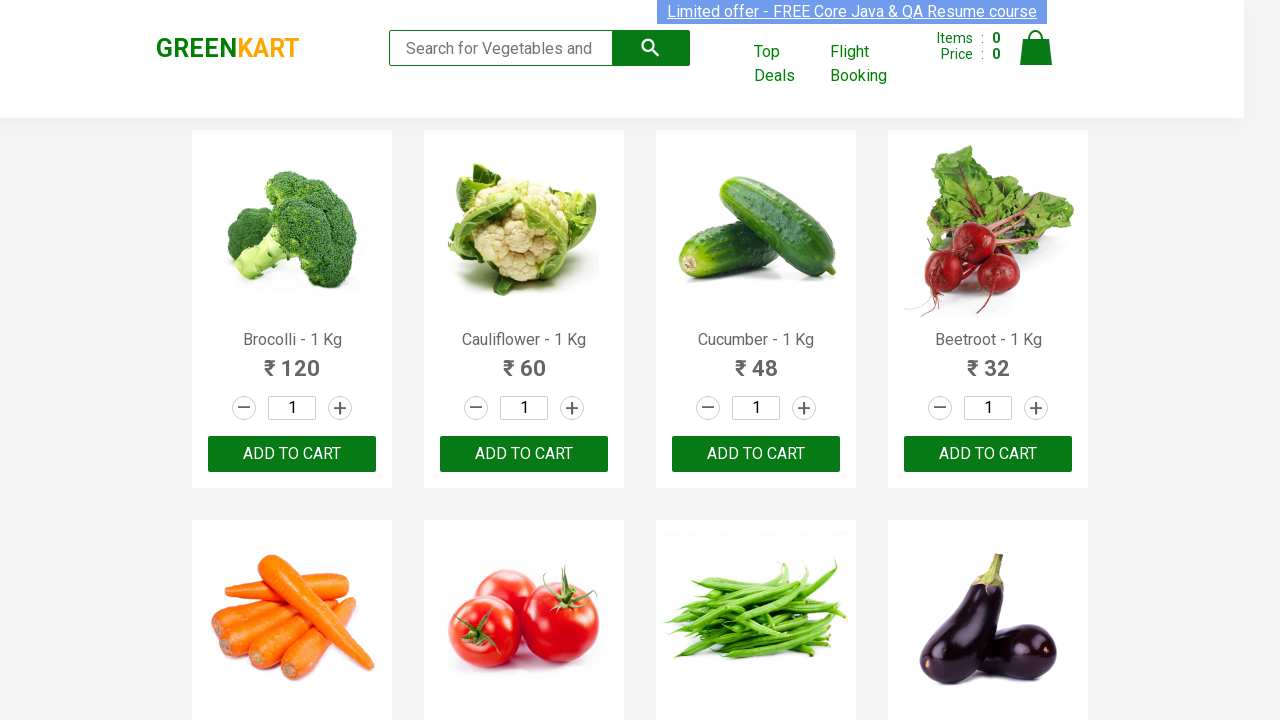

Retrieved all add to cart buttons
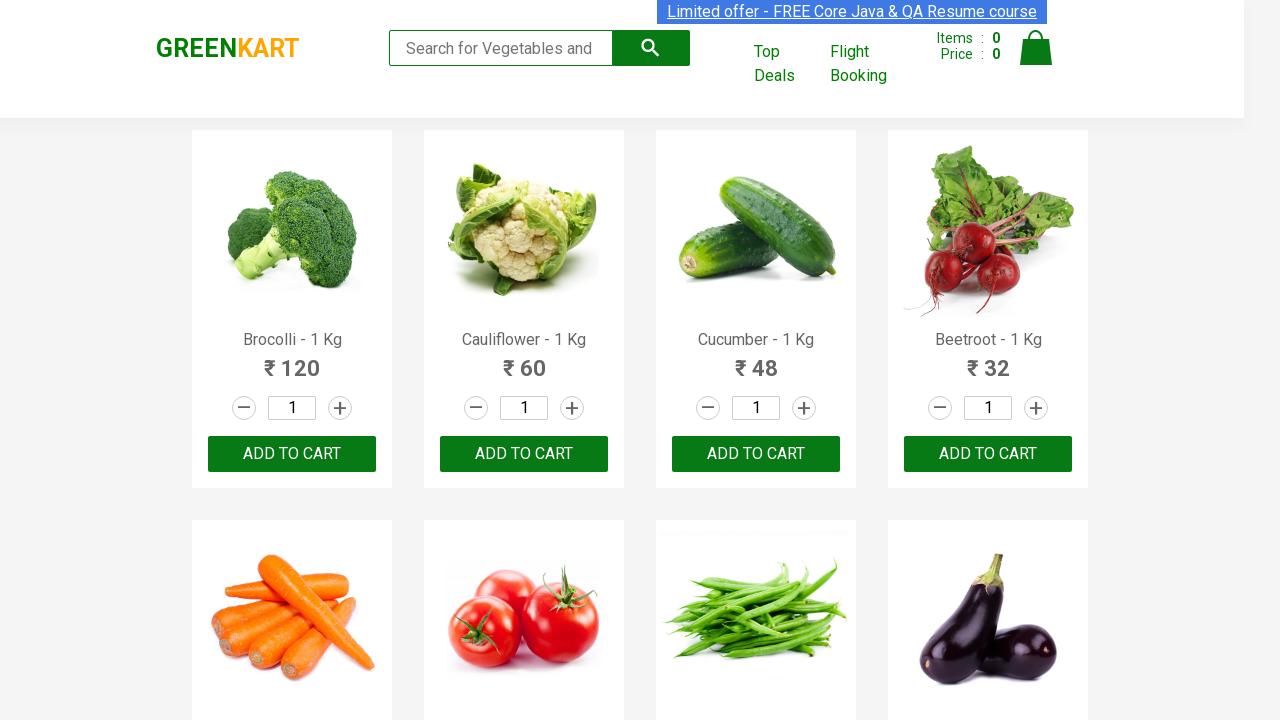

Added Brocolli to cart at (292, 454) on .product-action button >> nth=0
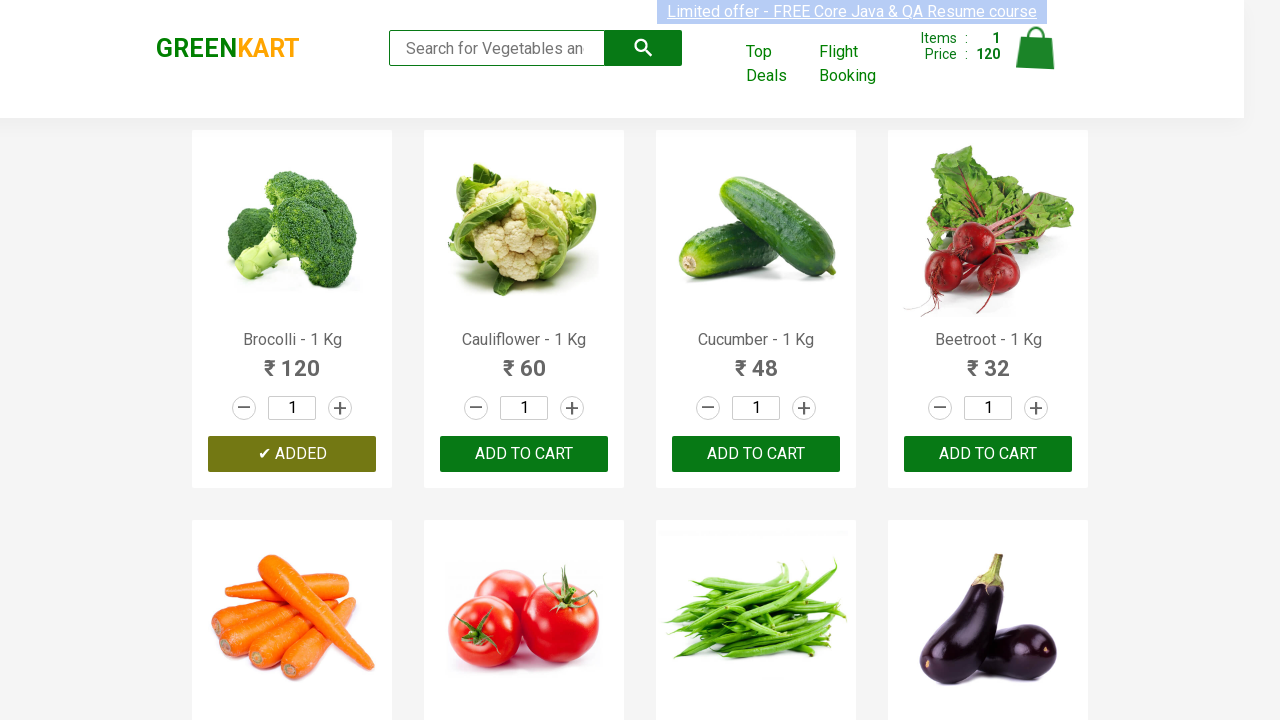

Added Cauliflower to cart at (524, 454) on .product-action button >> nth=1
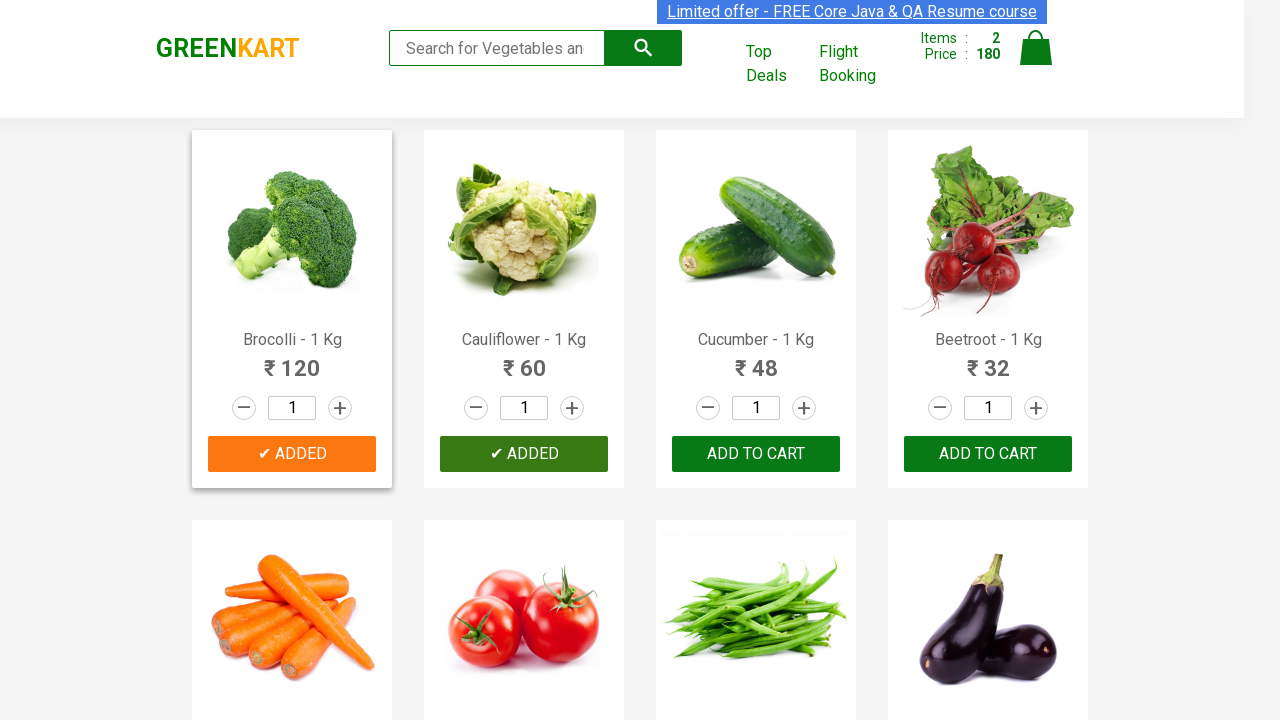

Added Apple to cart at (756, 360) on .product-action button >> nth=14
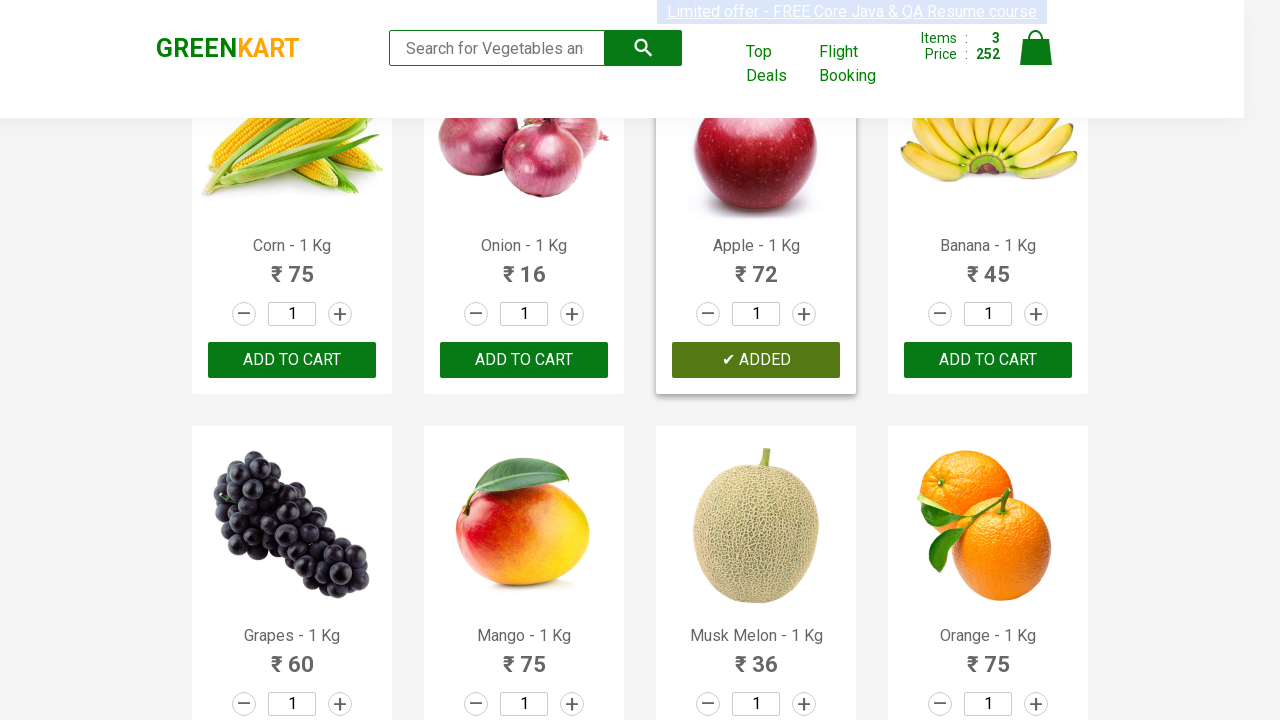

Added Corn to cart at (292, 360) on .product-action button >> nth=12
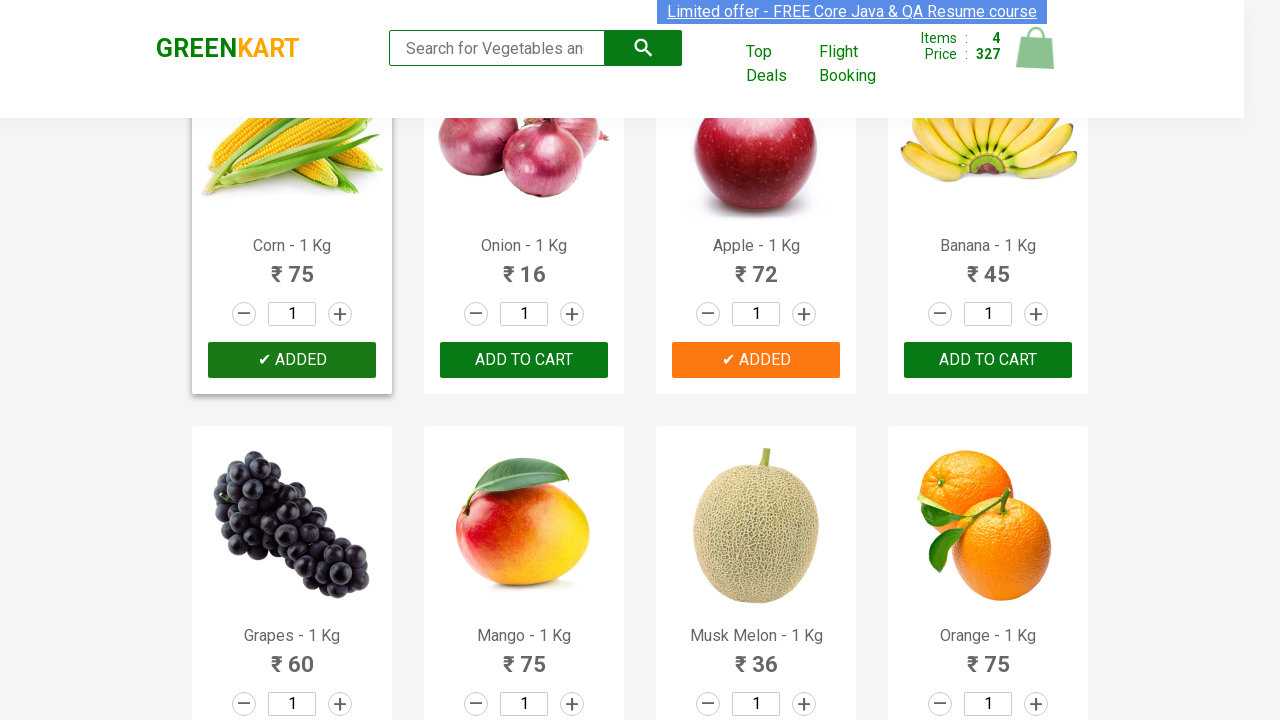

Clicked cart icon to open cart at (1036, 48) on .cart-icon img
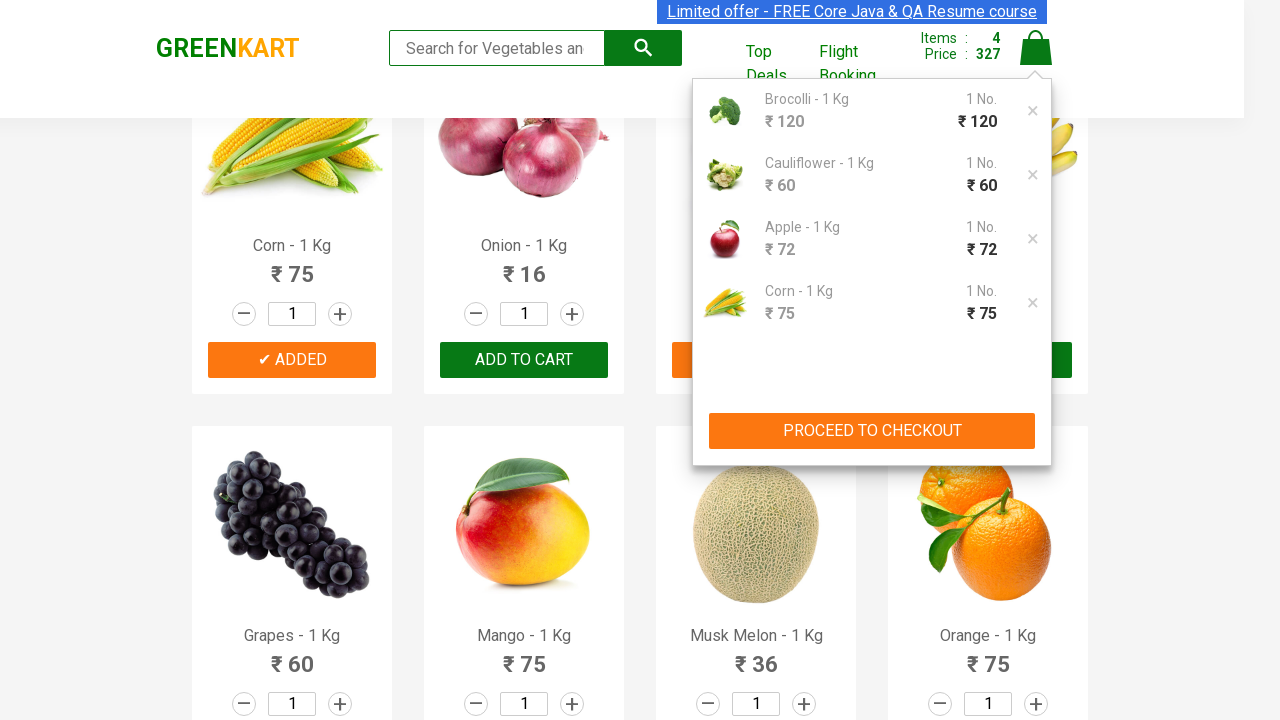

Clicked proceed to checkout button from cart preview at (872, 431) on .cart-preview button
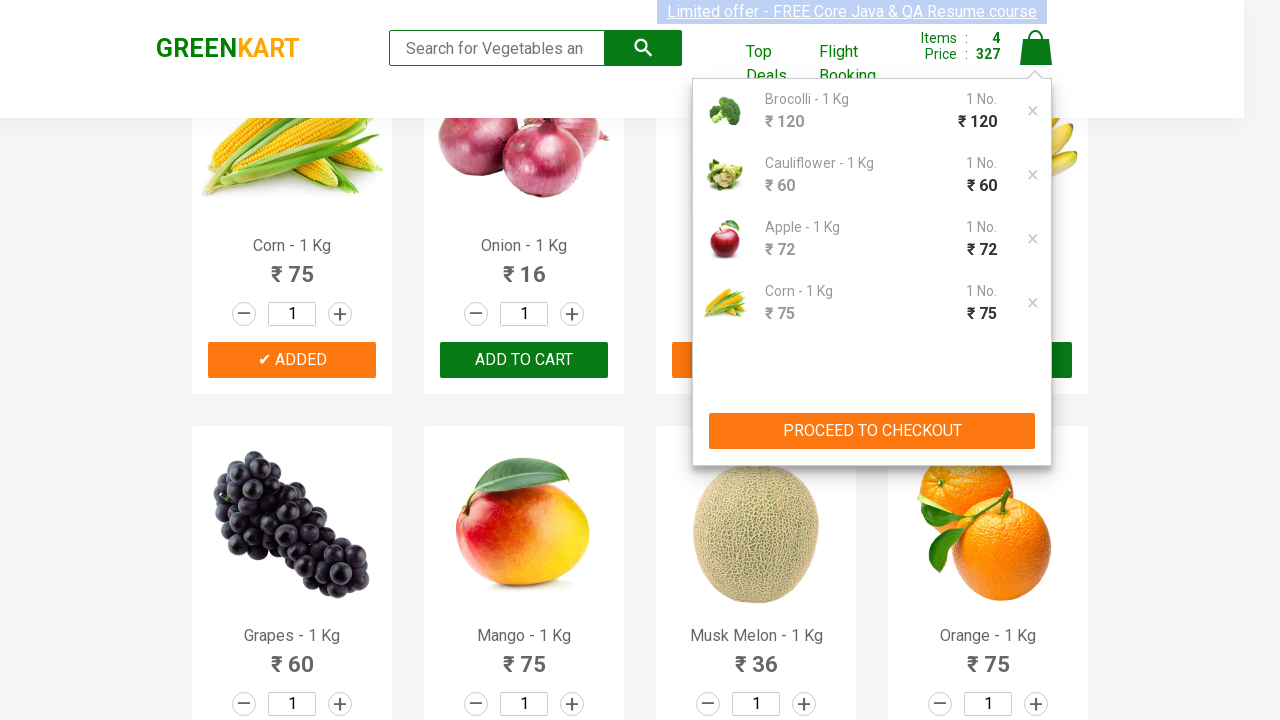

Entered promo code 'rahulshettyacademy' on .promoCode
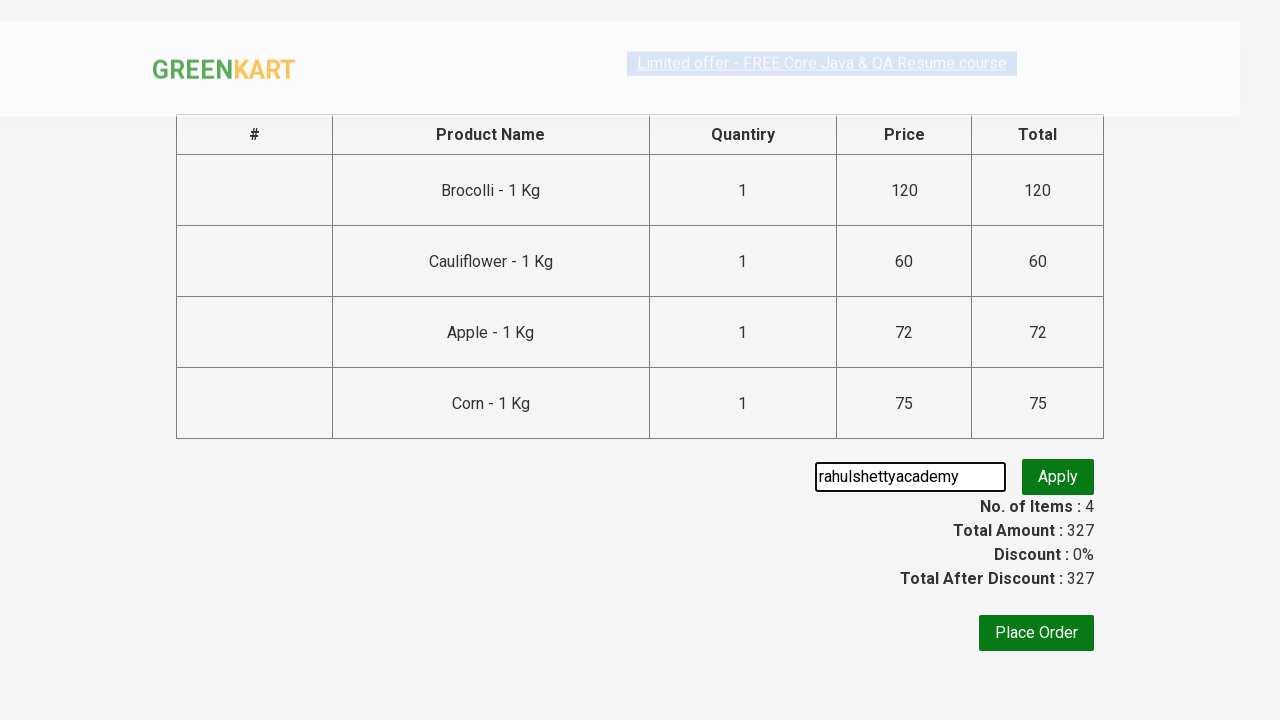

Clicked apply promo code button at (1058, 477) on .promoBtn
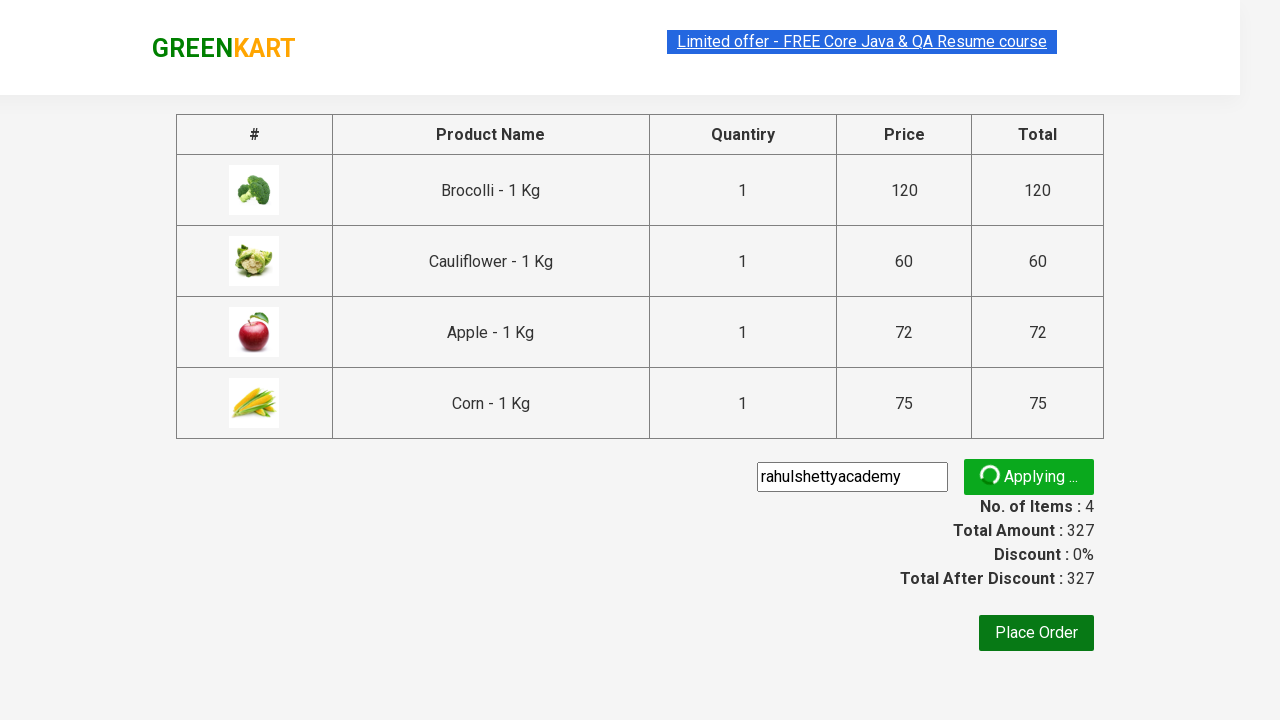

Promo code successfully applied and confirmation visible
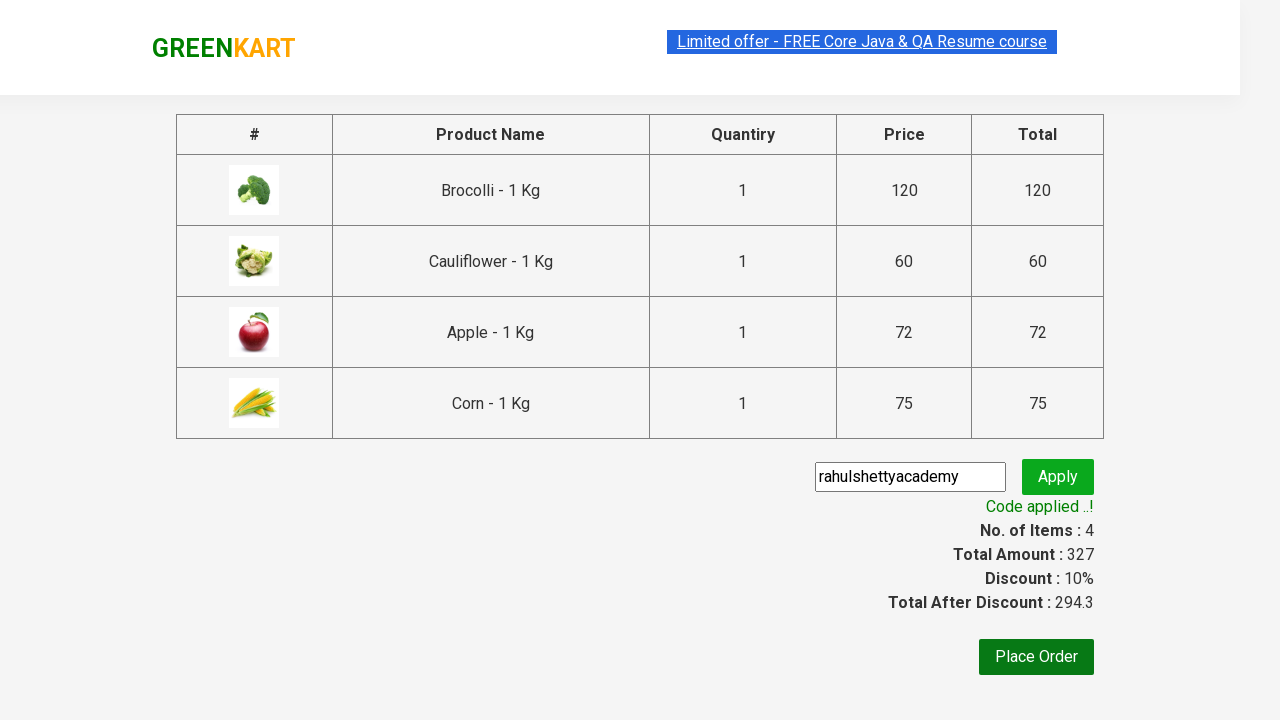

Clicked place order button at (1036, 657) on xpath=//div[@class='products']/div/button
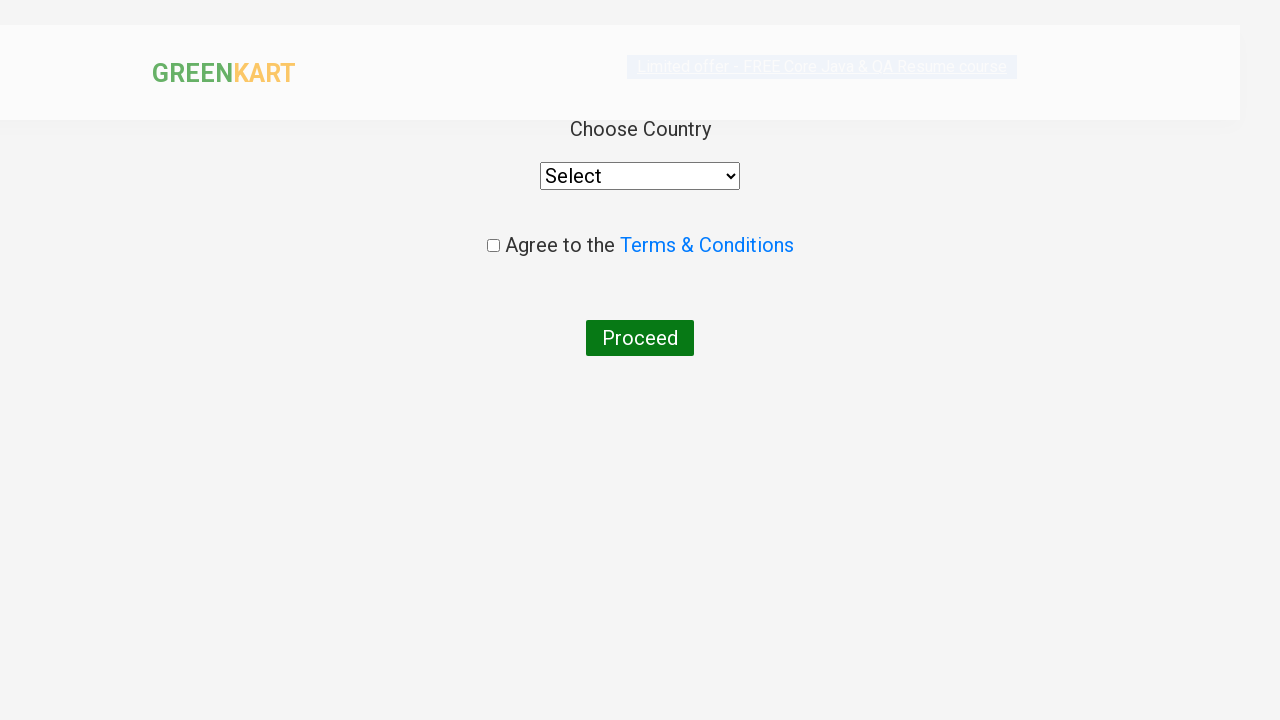

Selected 'India' from country dropdown on //div[@class='wrapperTwo']/div/select
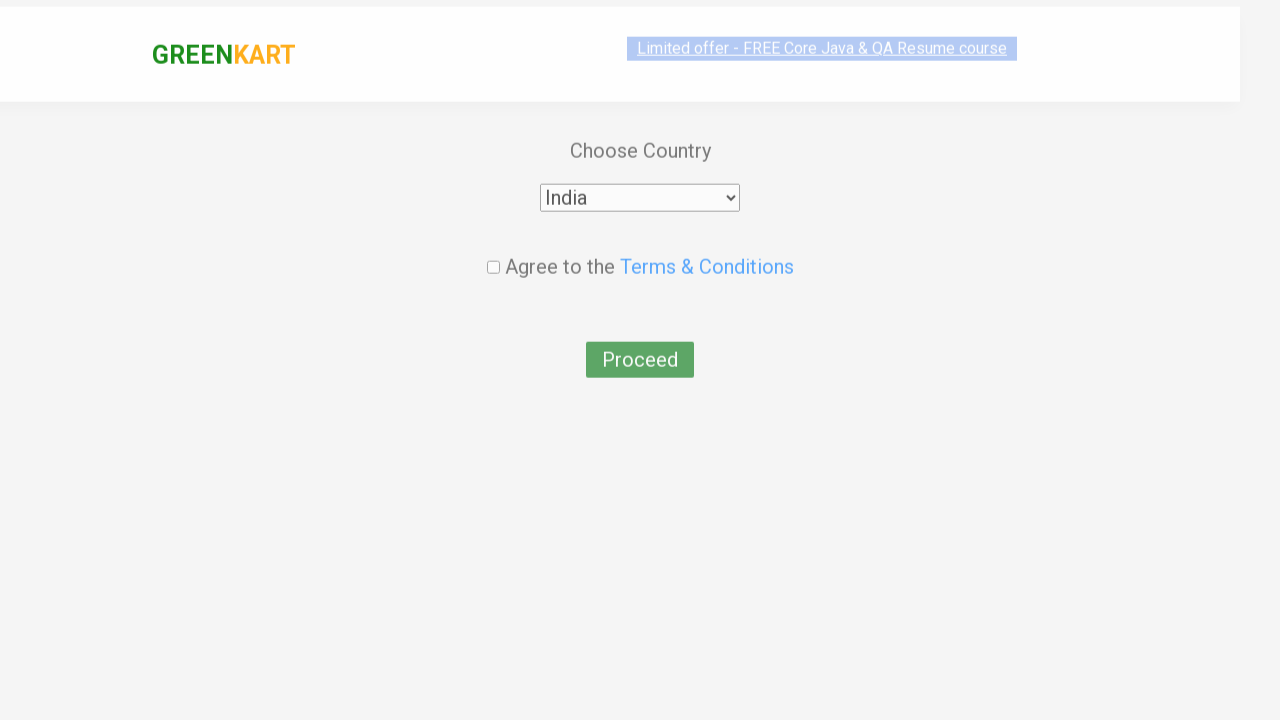

Checked agreement checkbox at (493, 246) on .chkAgree
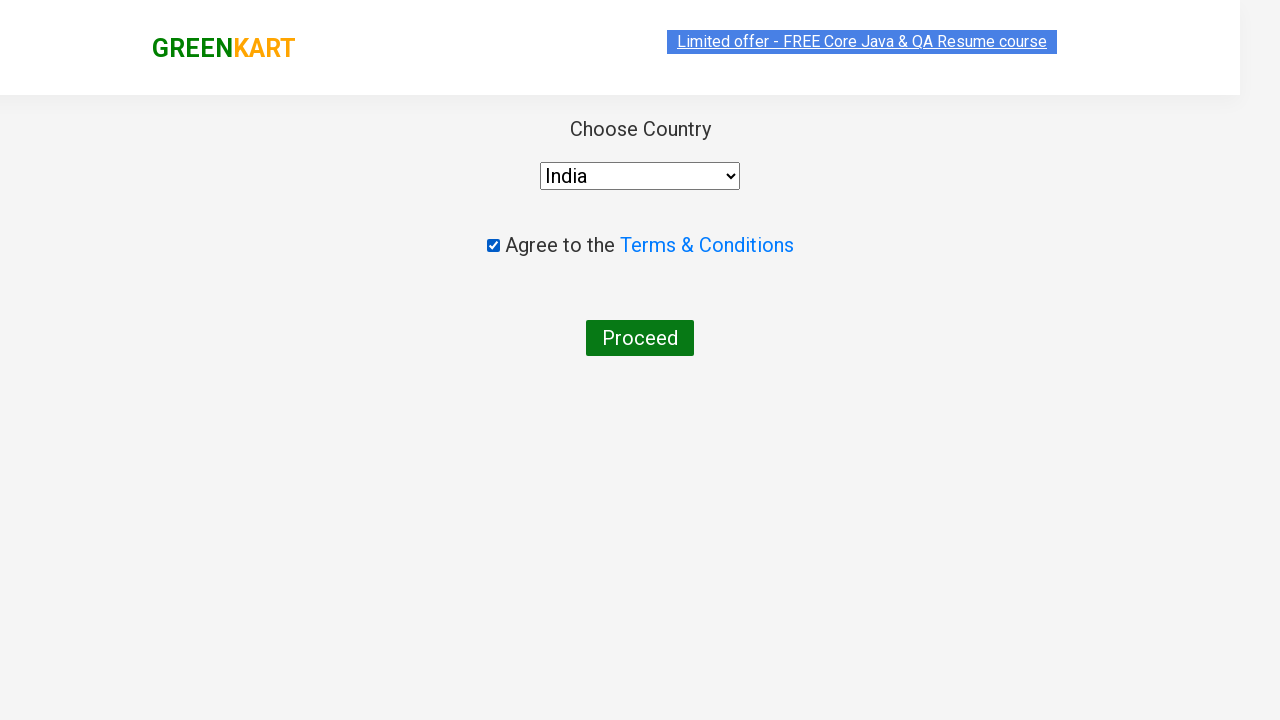

Clicked proceed button to complete order at (640, 338) on .wrapperTwo button
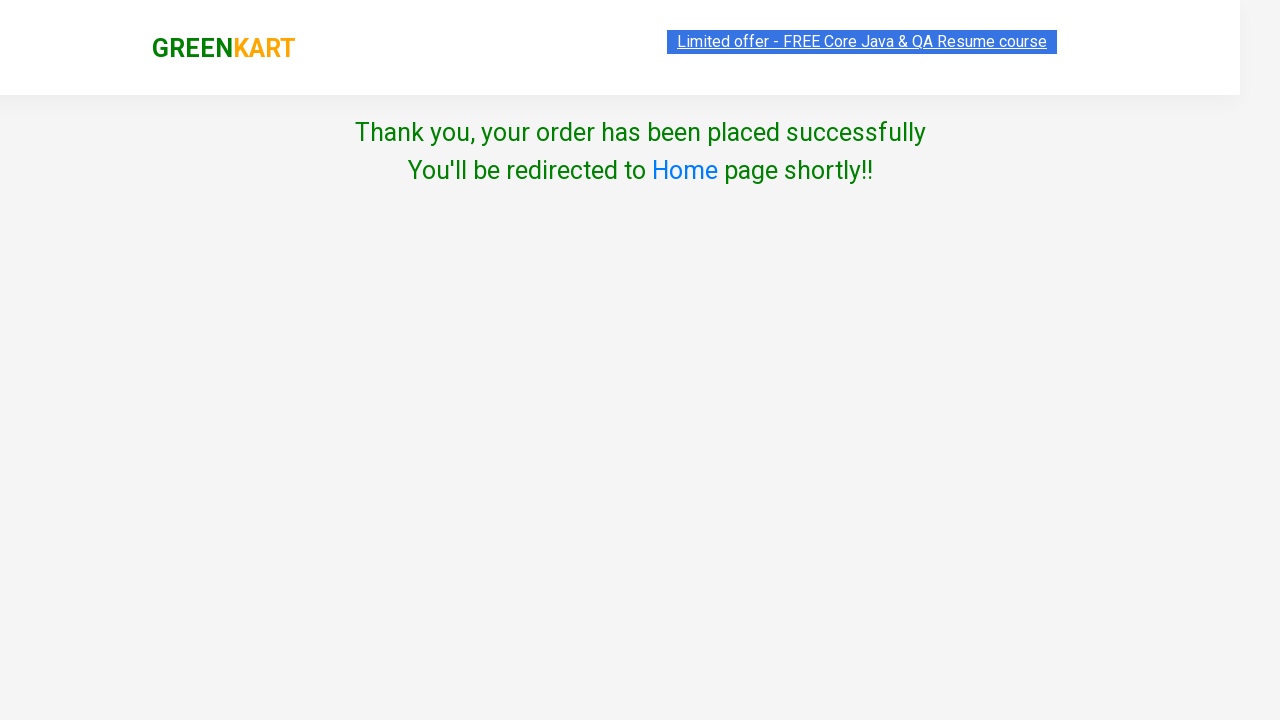

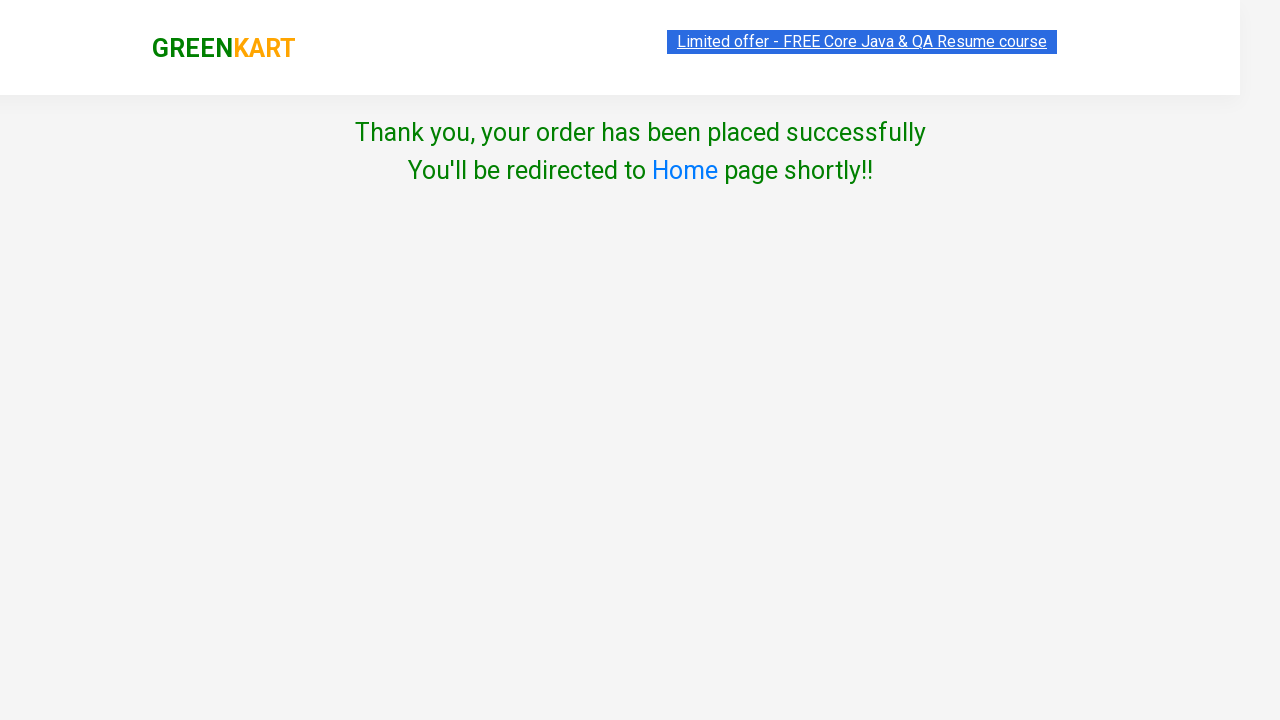